Tests show/hide functionality by clicking hide and show buttons and verifying the text field visibility changes accordingly

Starting URL: https://www.rahulshettyacademy.com/AutomationPractice/

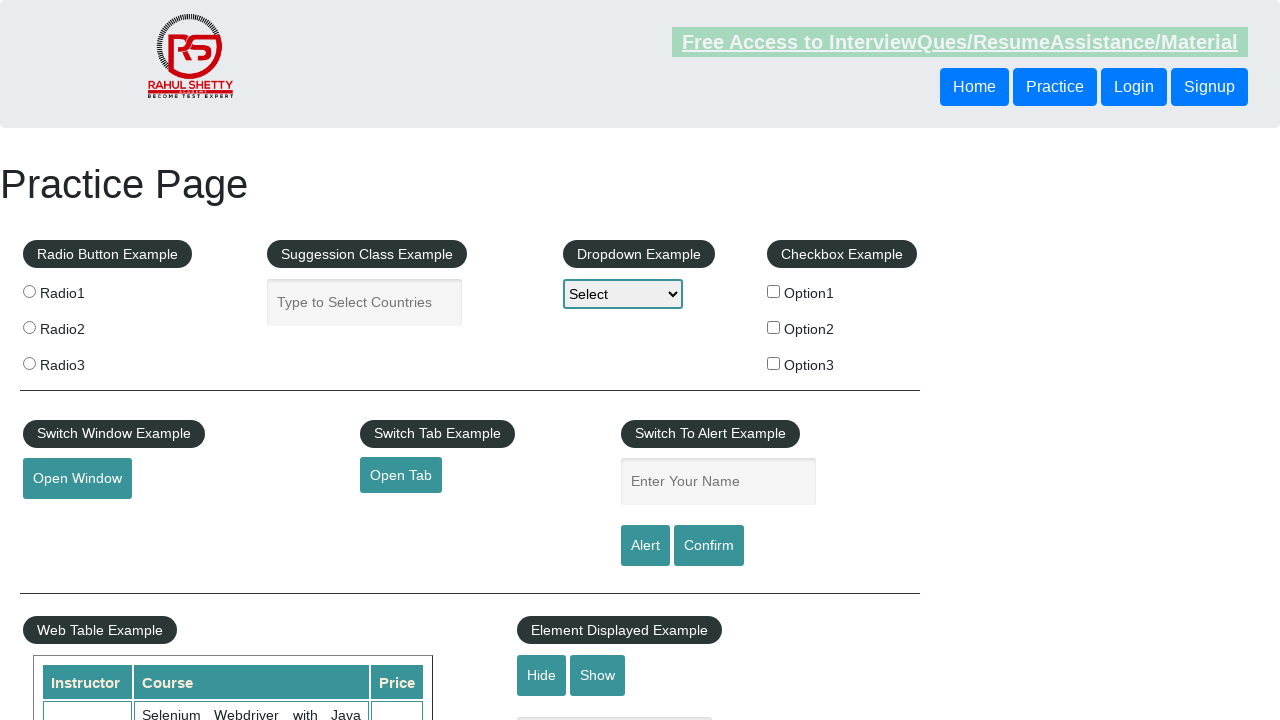

Waited for text field to be visible on page load
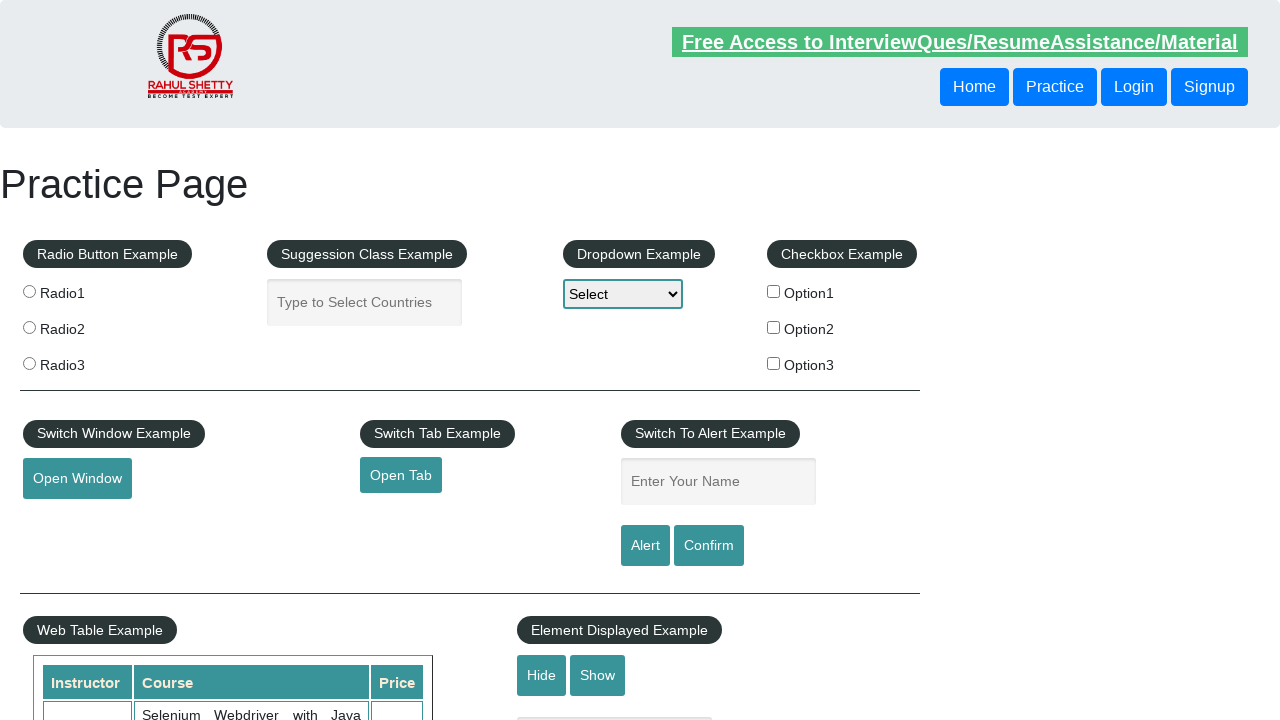

Clicked hide button to hide text field at (542, 675) on #hide-textbox
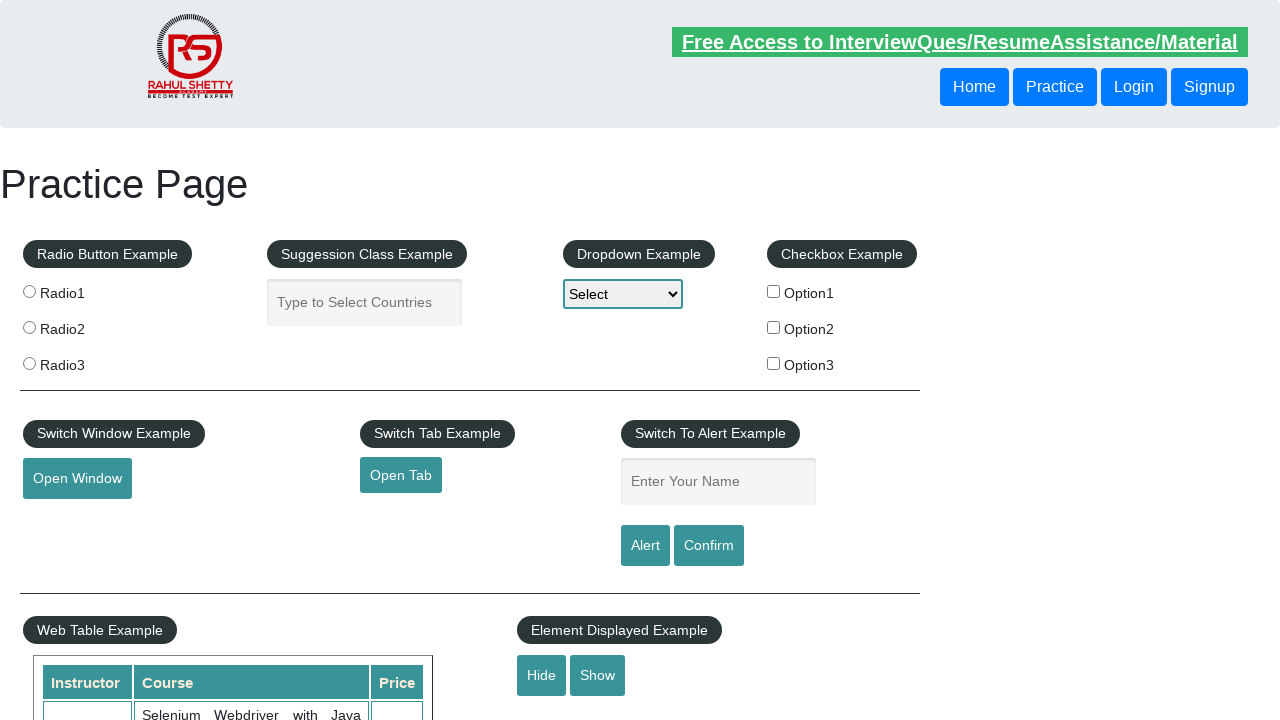

Confirmed text field is now hidden
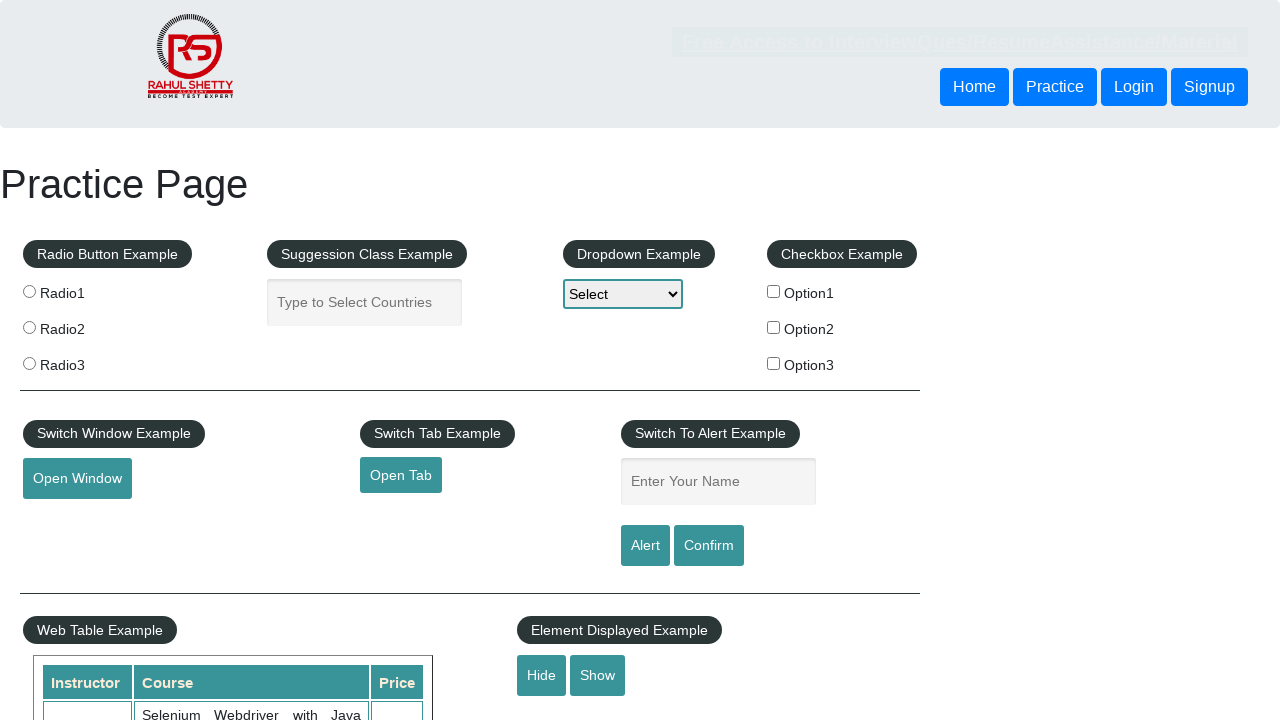

Clicked show button to reveal text field at (598, 675) on #show-textbox
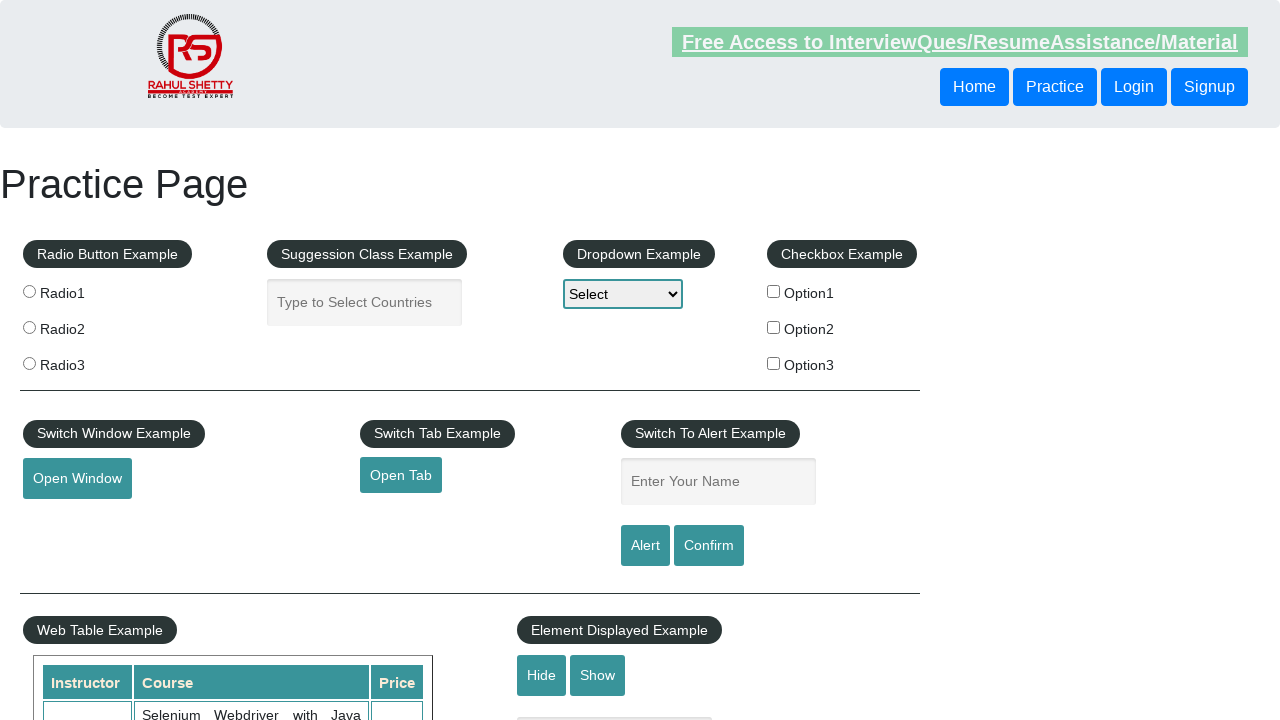

Confirmed text field is now visible again
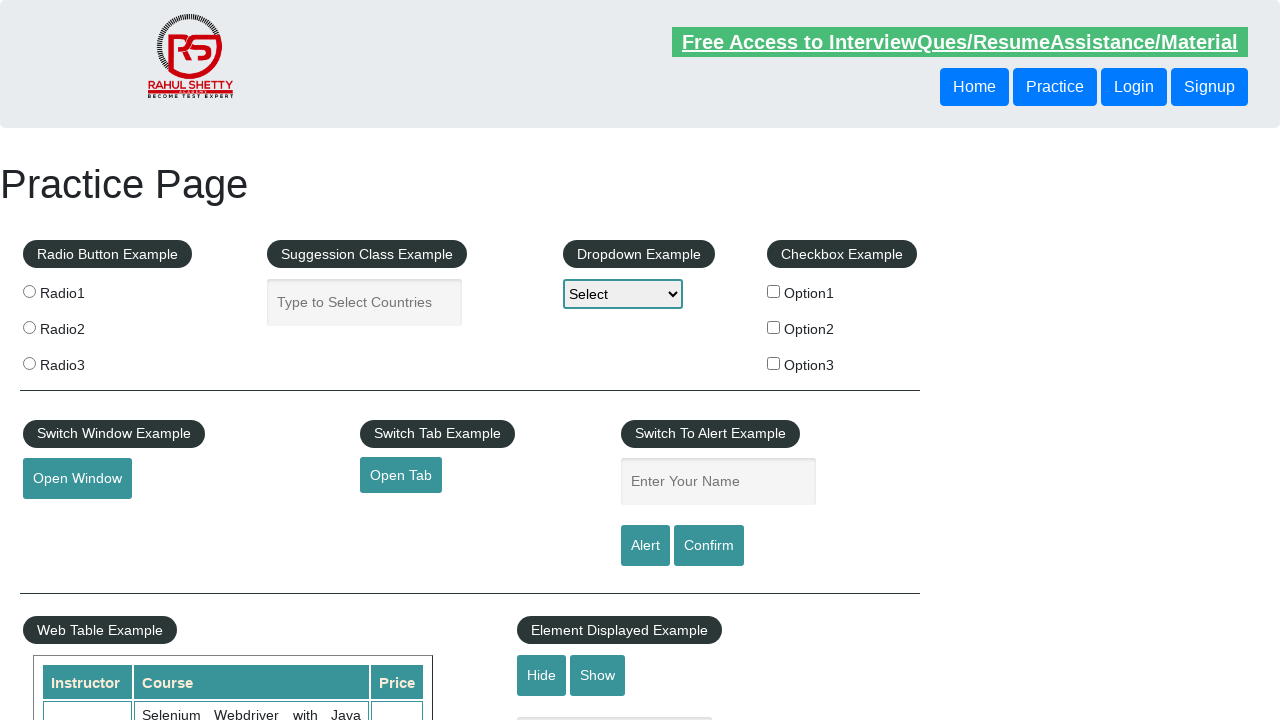

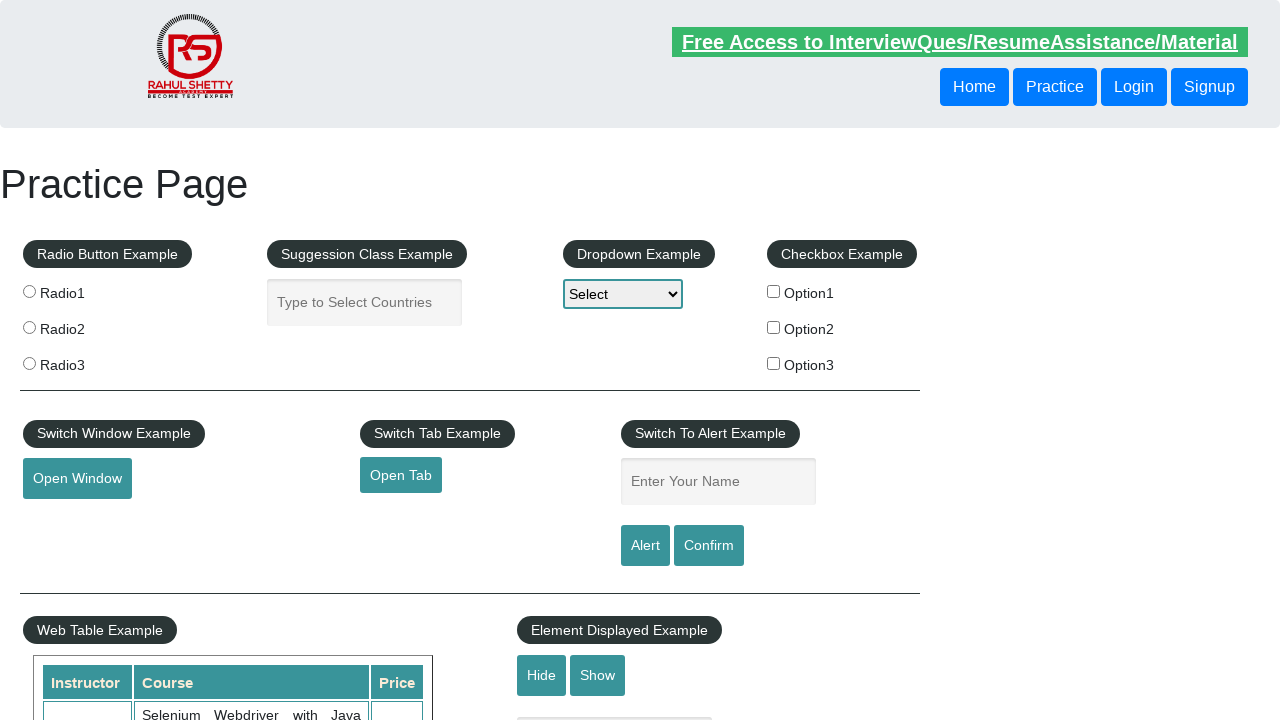